Tests browser alert handling by clicking a timer alert button that triggers an alert after a delay, then accepts the alert dialog.

Starting URL: https://demoqa.com/alerts

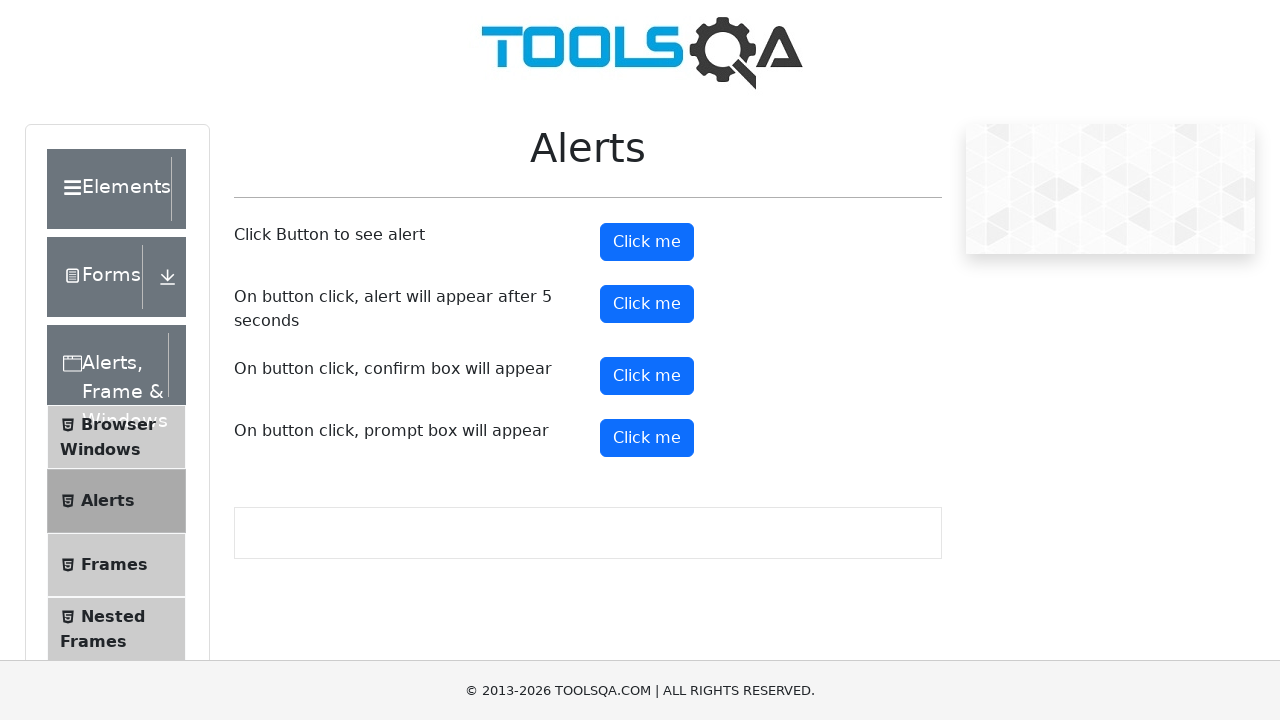

Clicked the timer alert button at (647, 304) on #timerAlertButton
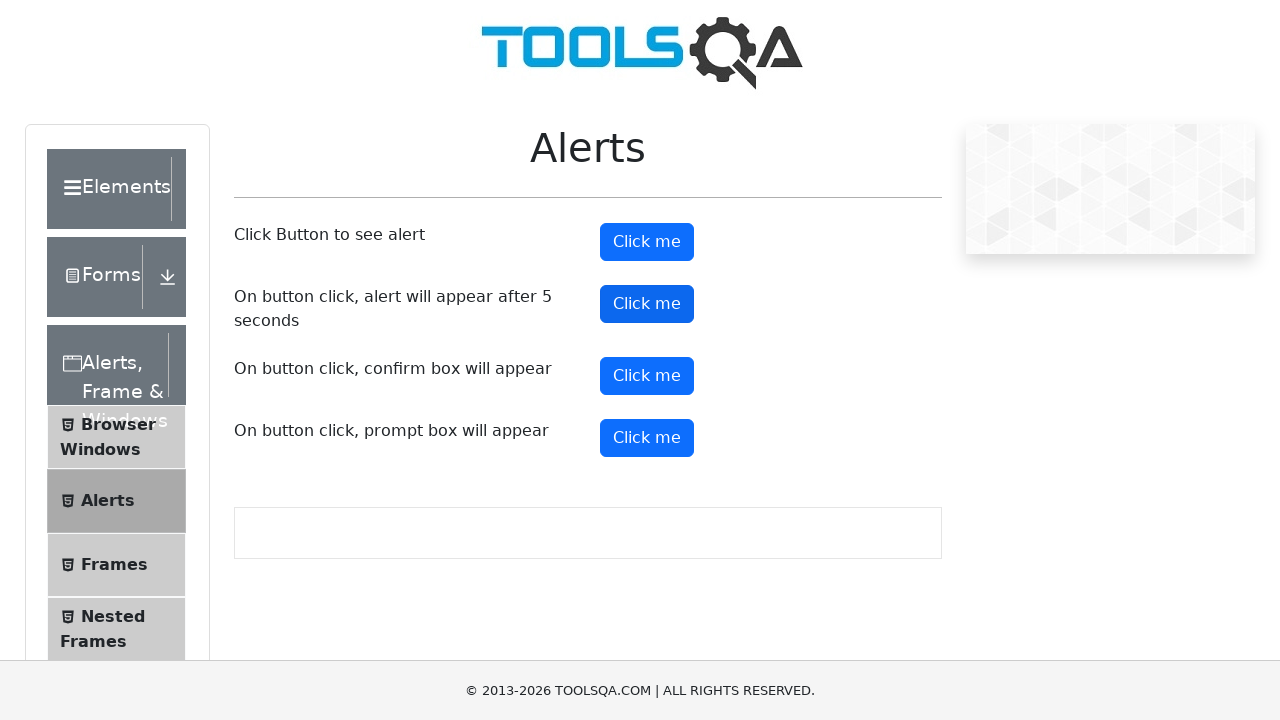

Set up dialog handler to accept alert
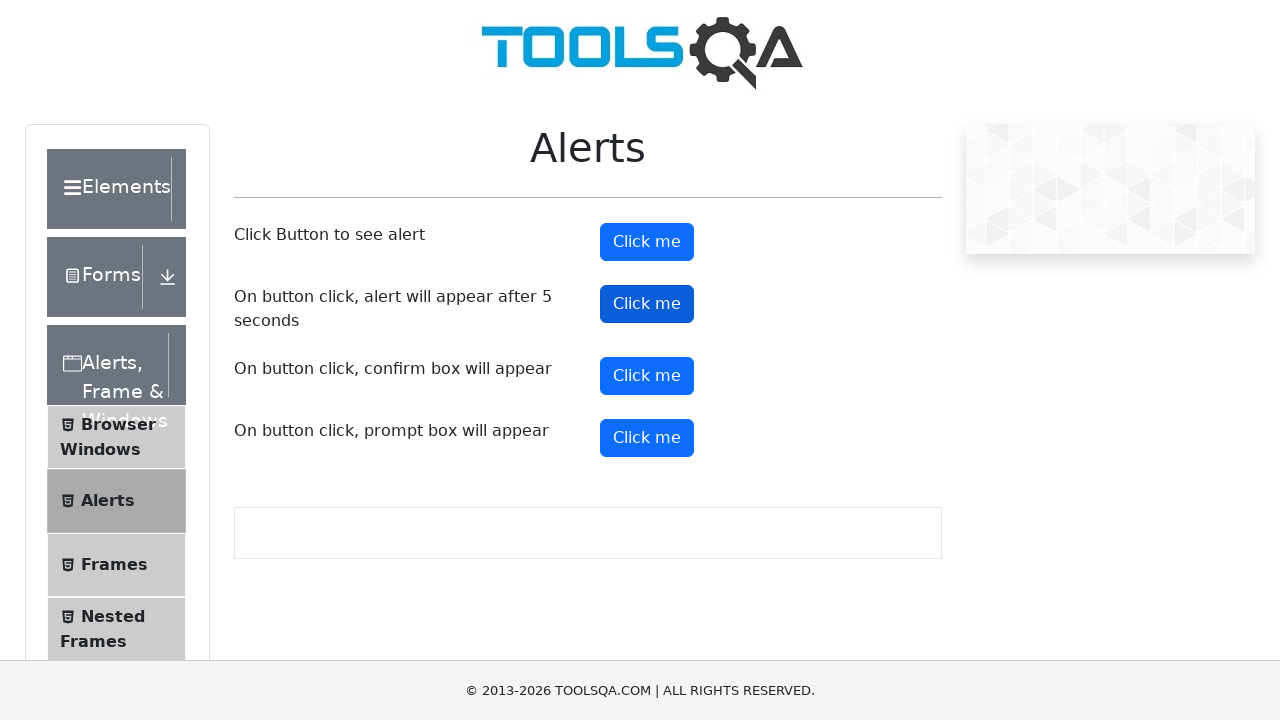

Waited 6 seconds for timer alert to appear and be accepted
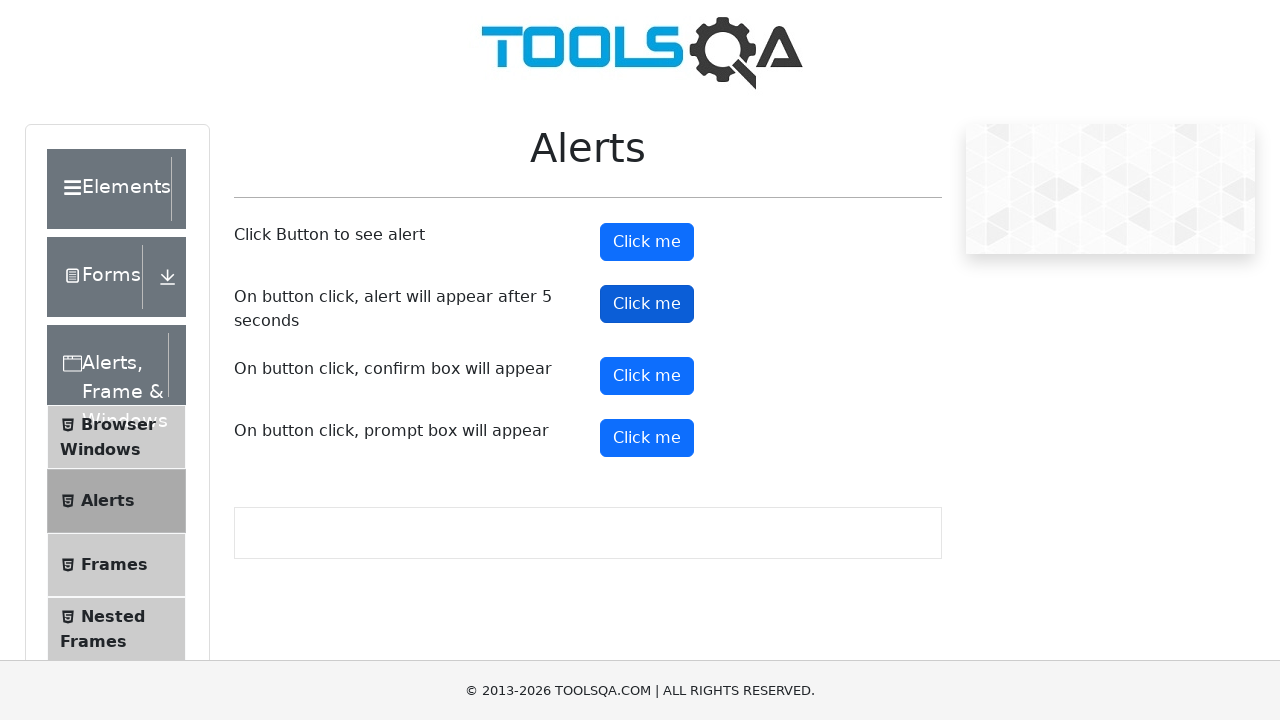

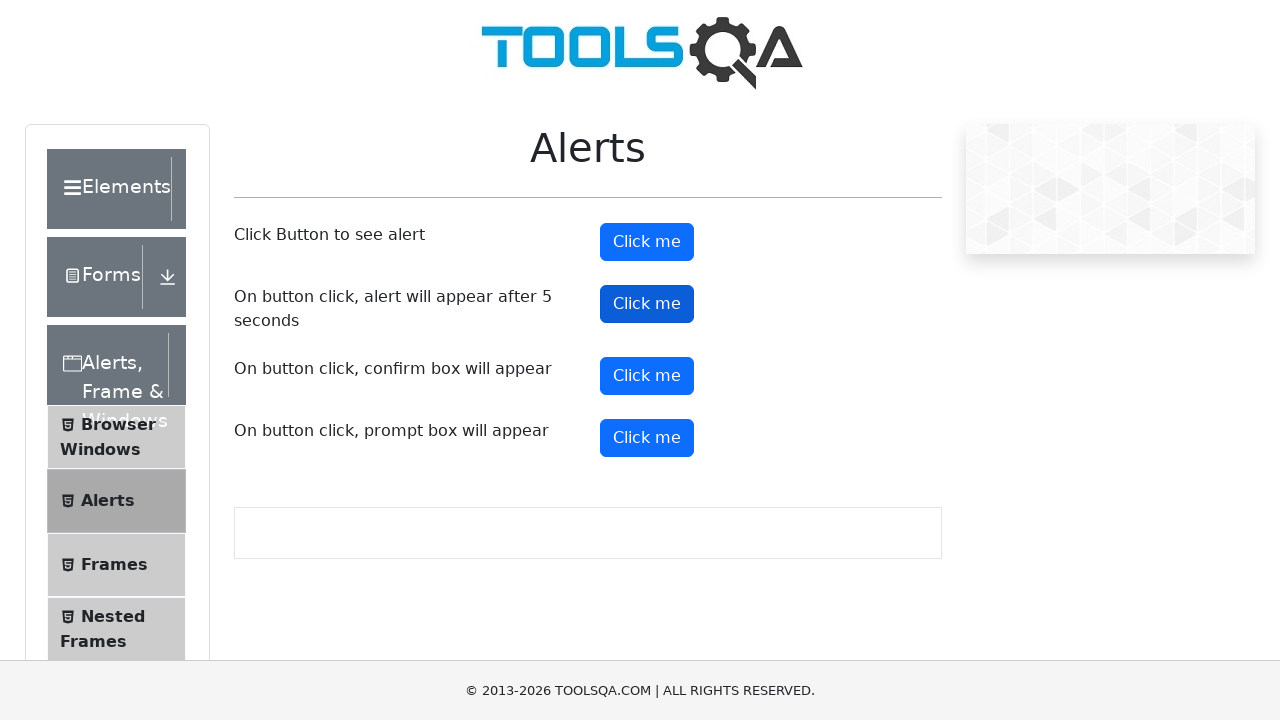